Tests registration form by filling in first name, last name, and email fields, then submitting the form and verifying successful registration message

Starting URL: http://suninjuly.github.io/registration1.html

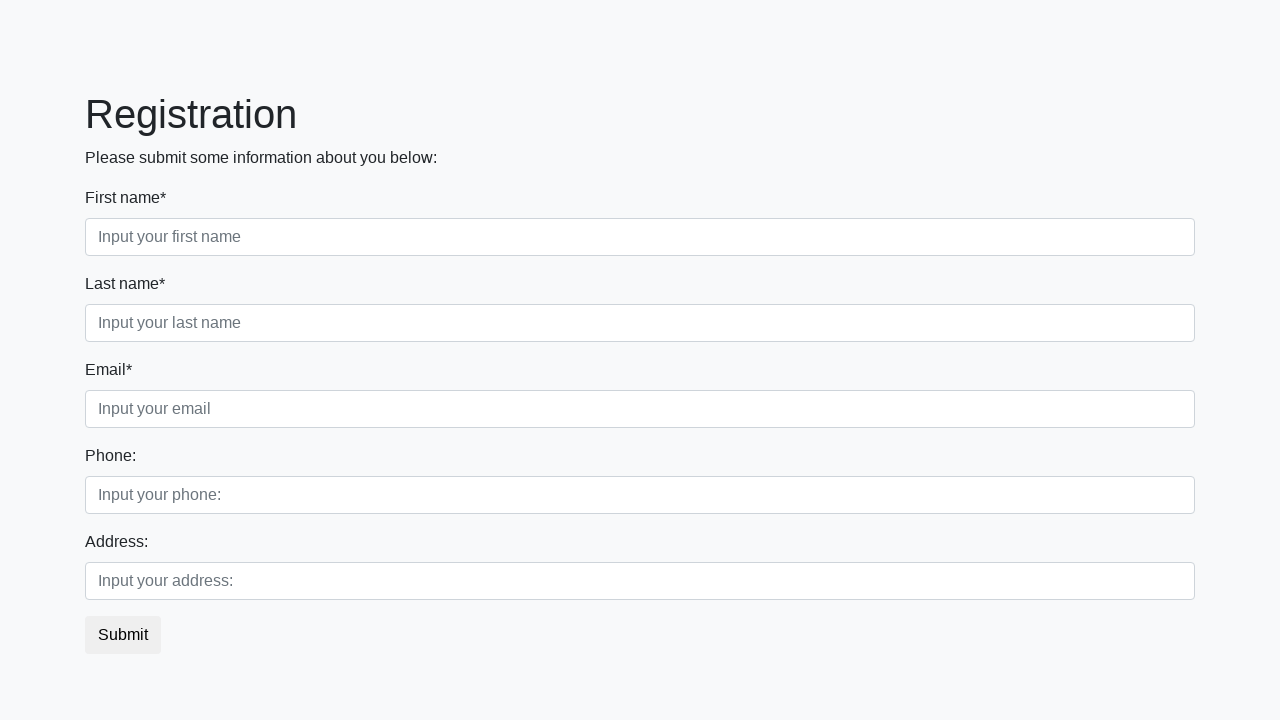

Navigated to registration form page
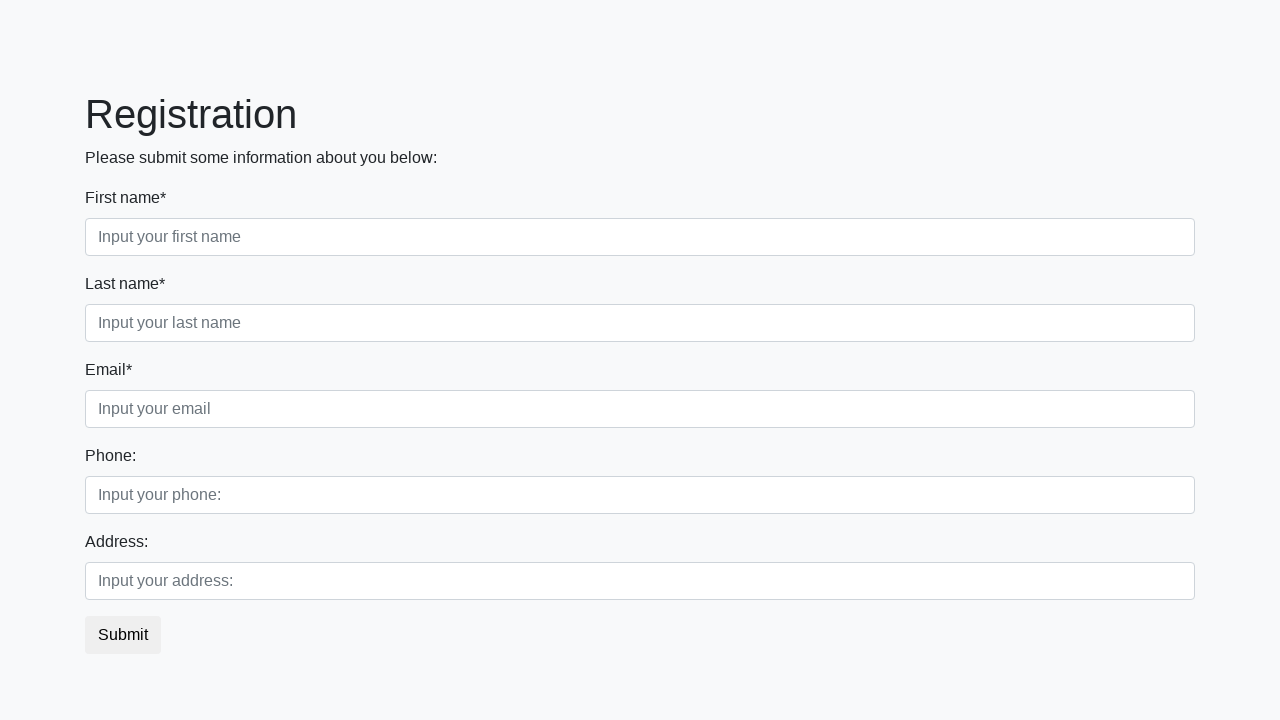

Filled first name field with 'John' on [placeholder="Input your first name"]
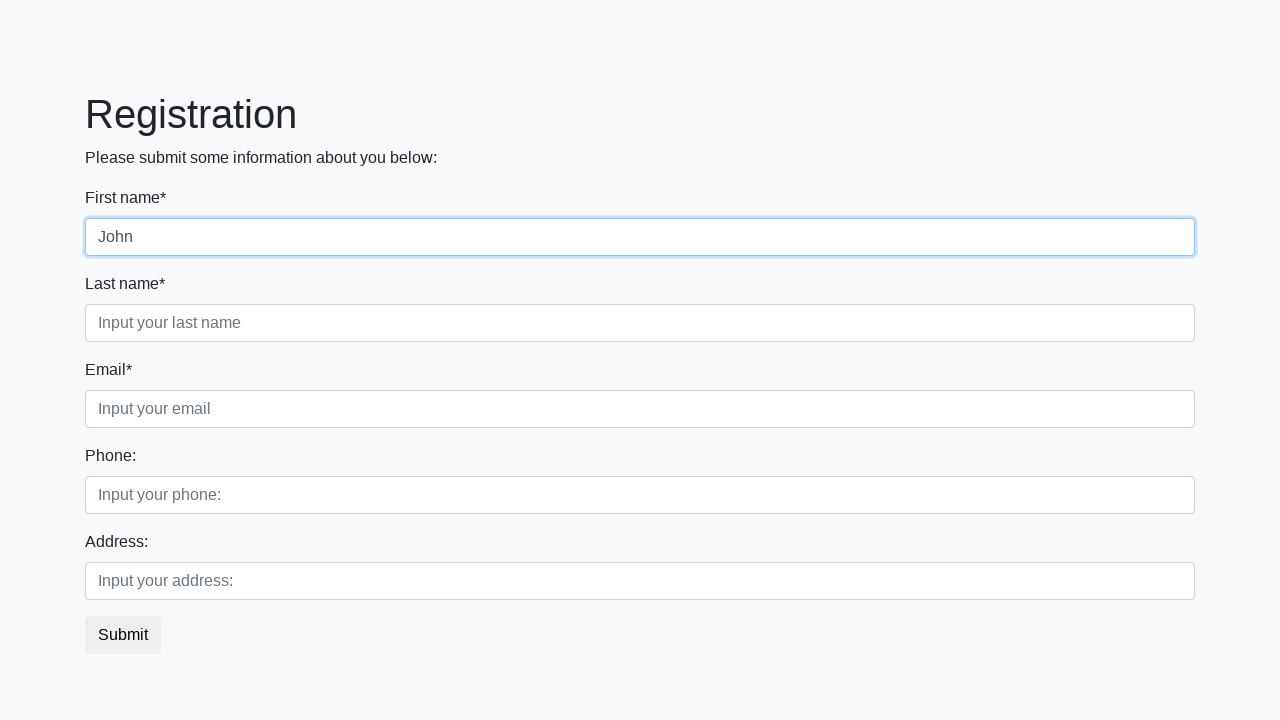

Filled last name field with 'Smith' on [placeholder="Input your last name"]
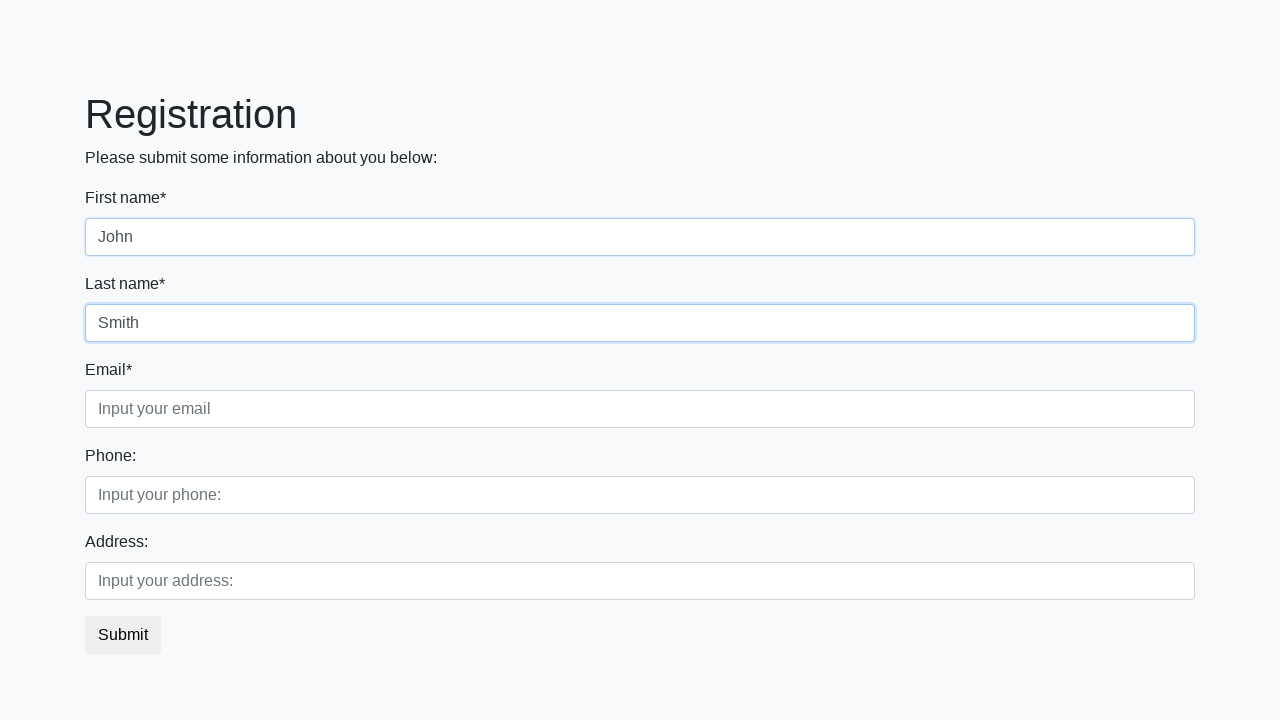

Filled email field with 'john.smith@example.com' on [placeholder="Input your email"]
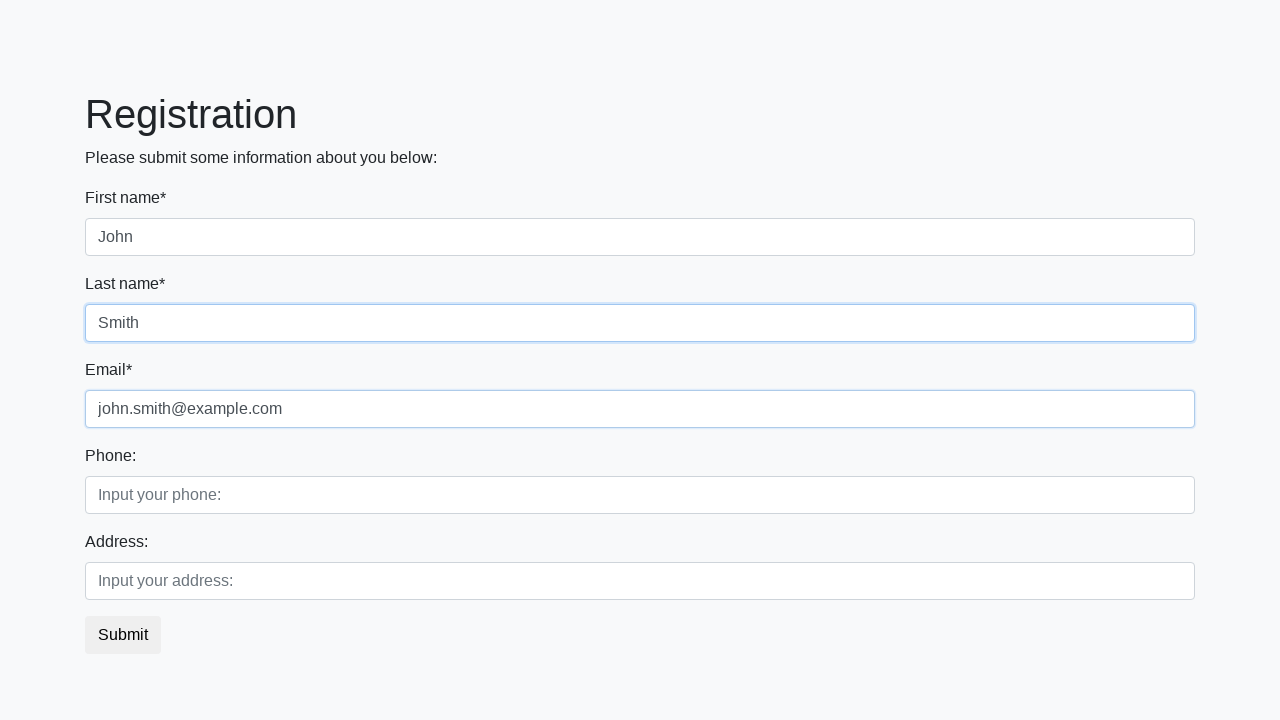

Clicked submit button to register at (123, 635) on button.btn
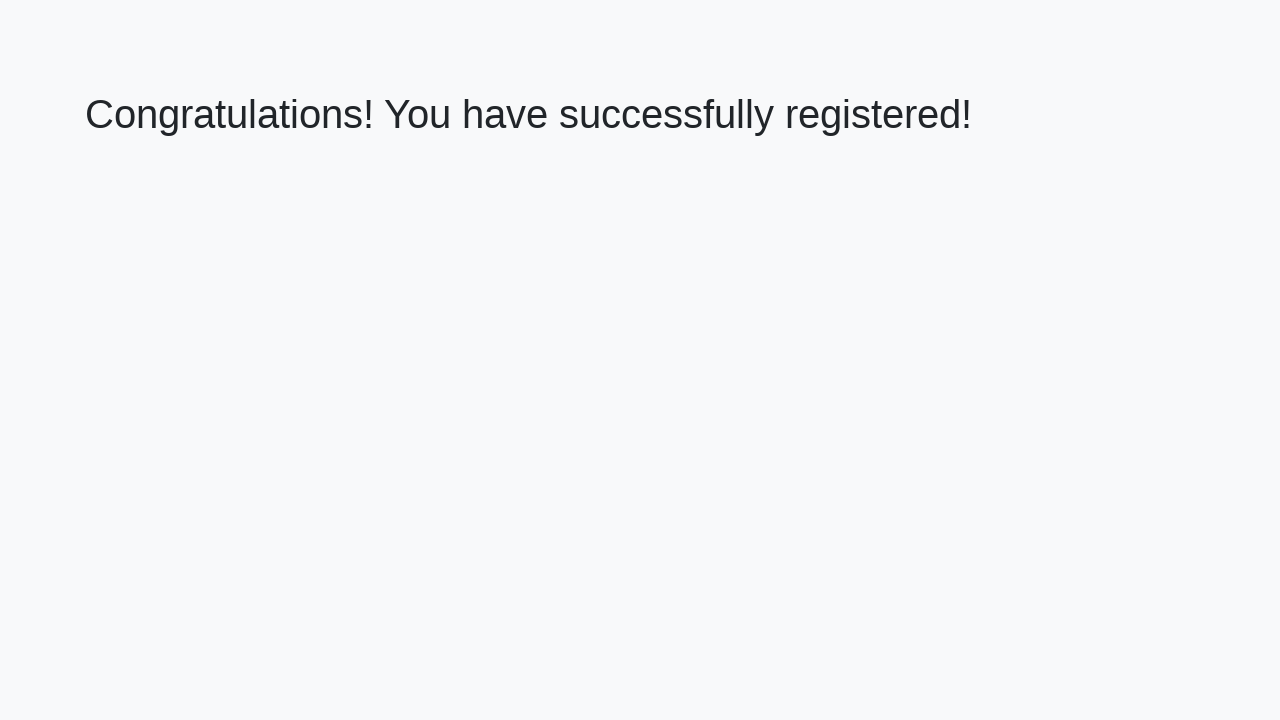

Success message heading appeared
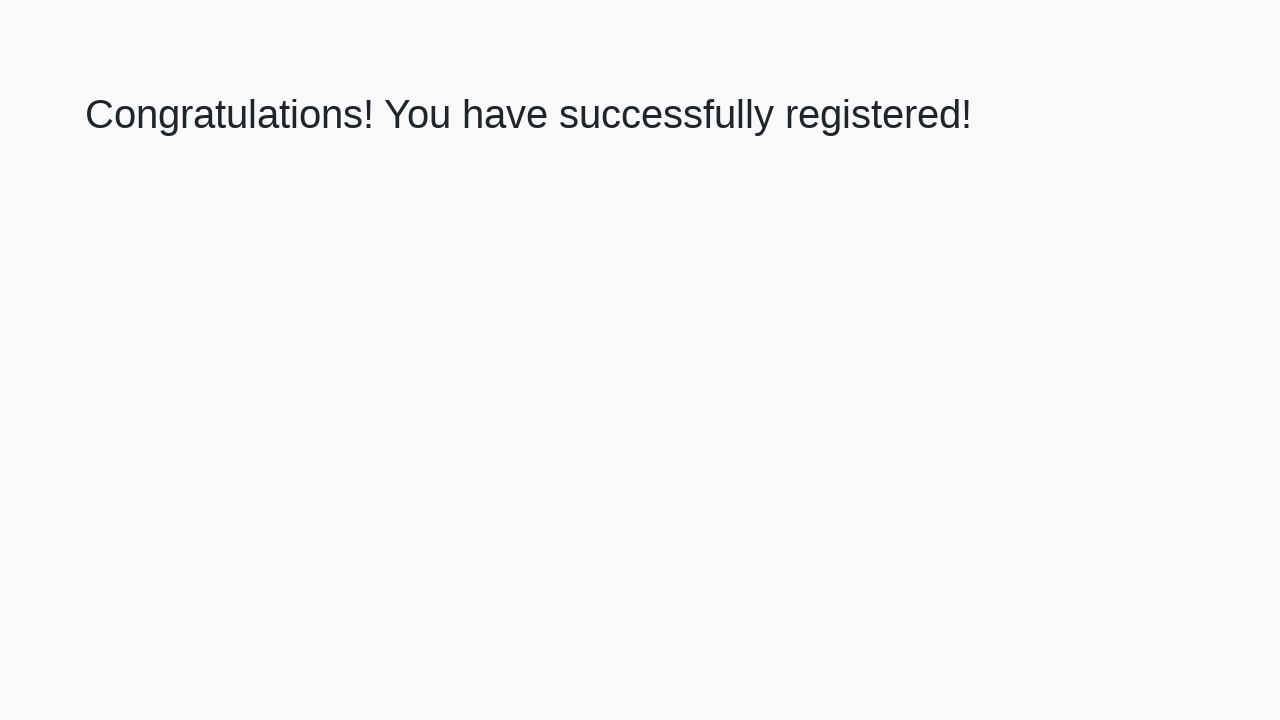

Retrieved success message text
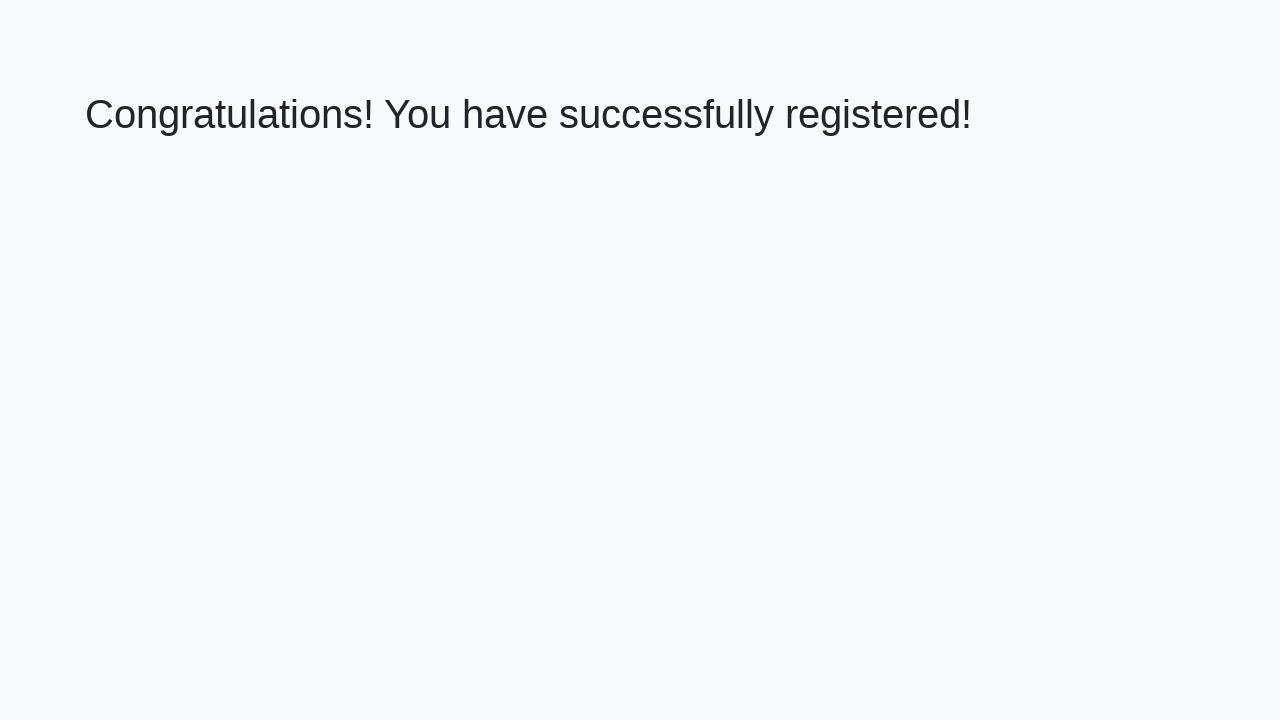

Verified successful registration message
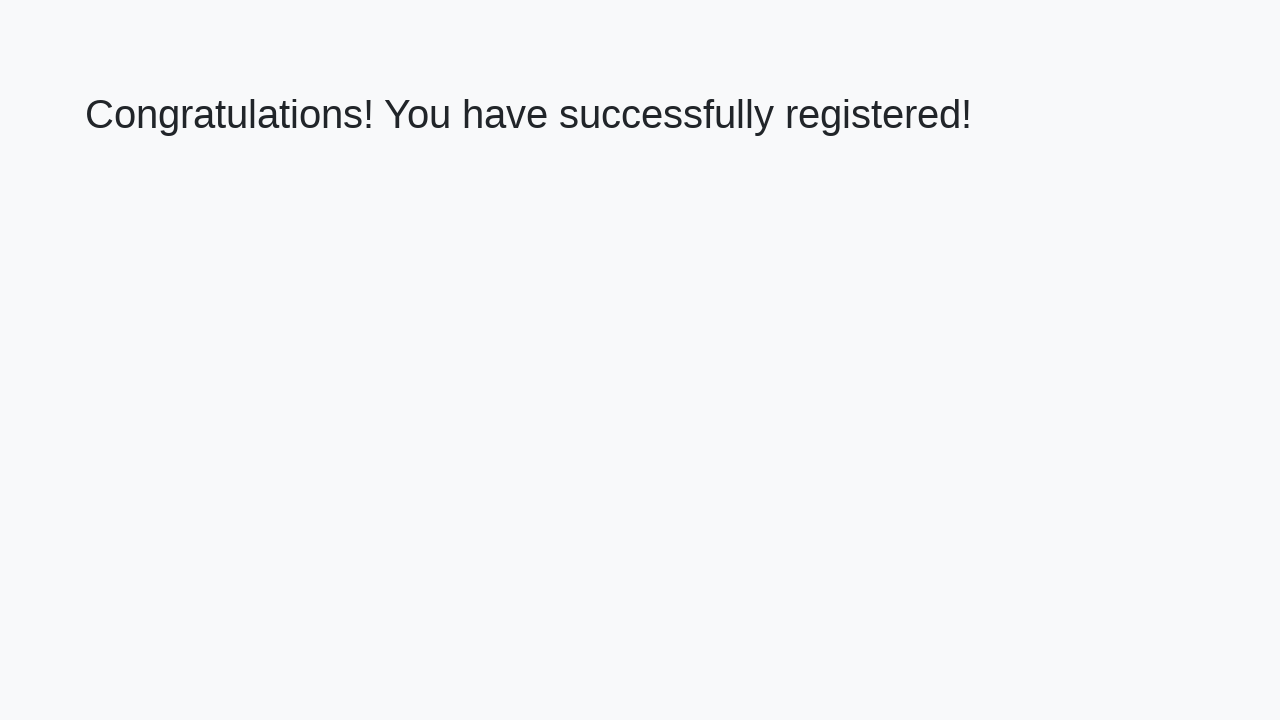

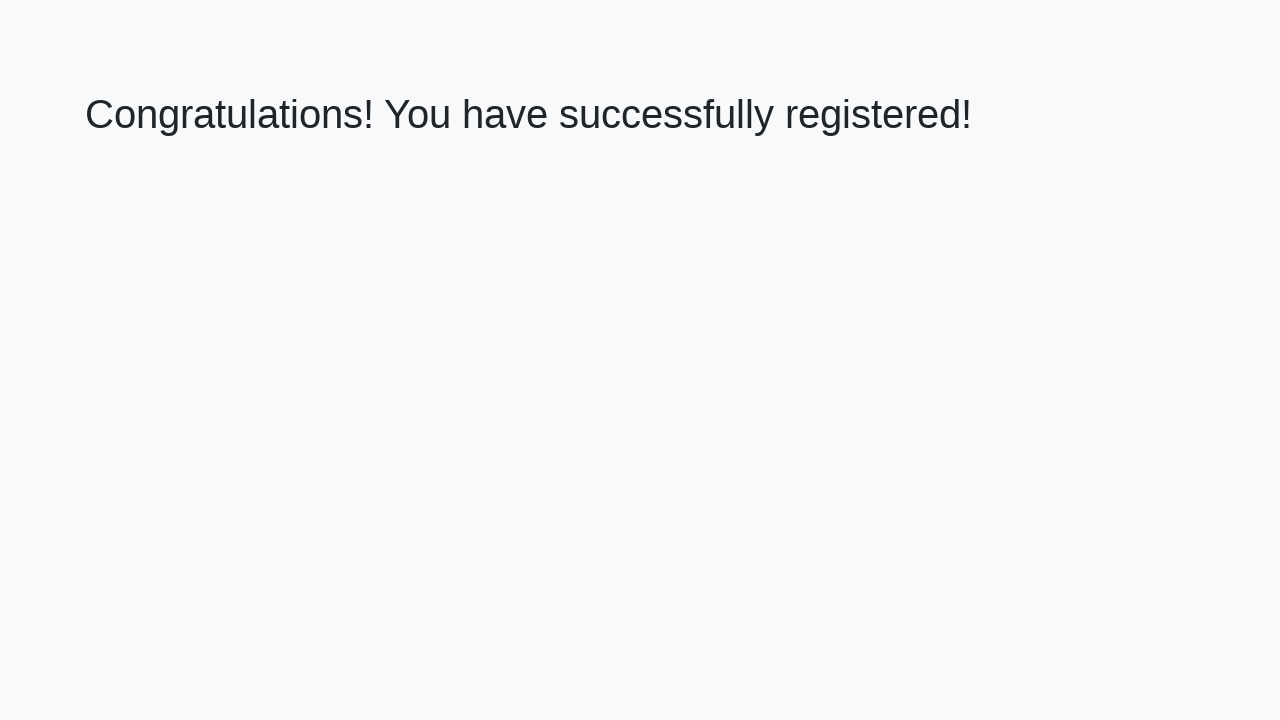